Tests file upload functionality on jQuery File Upload demo site using Firefox browser, uploading three files and verifying they appear in the UI

Starting URL: http://blueimp.github.io/jQuery-File-Upload/

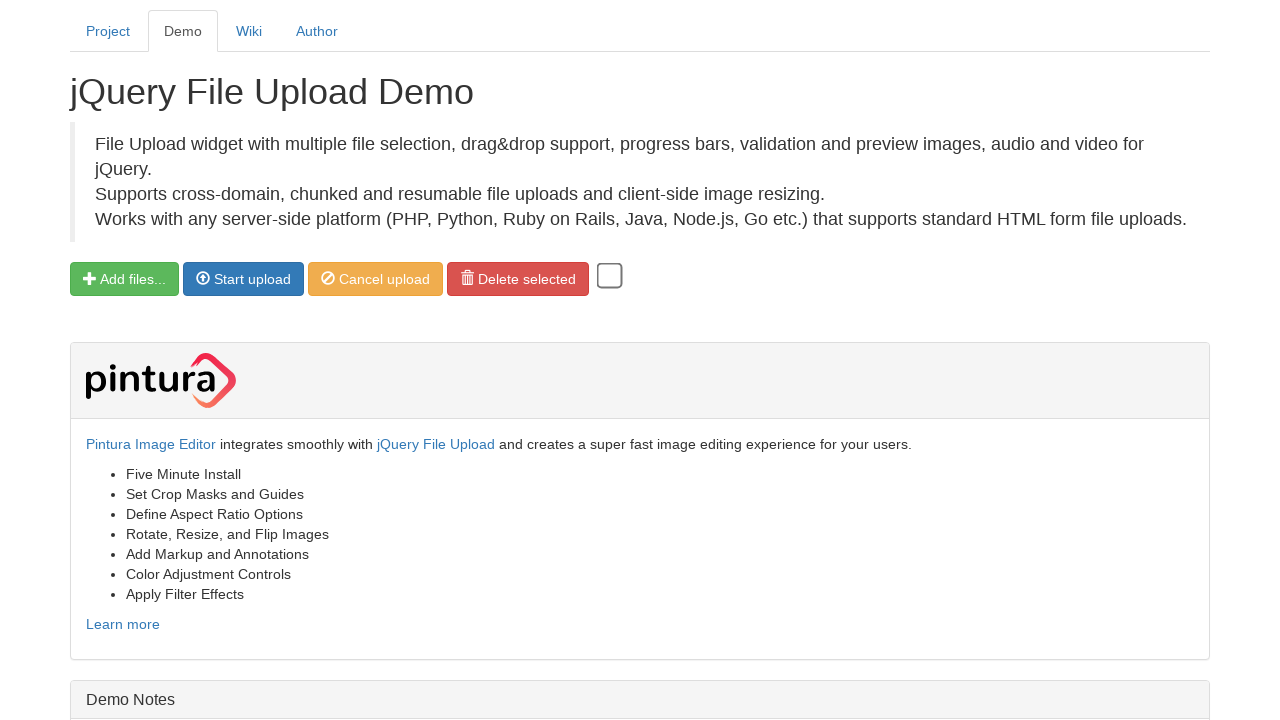

Set input file to HoaHong.jpg
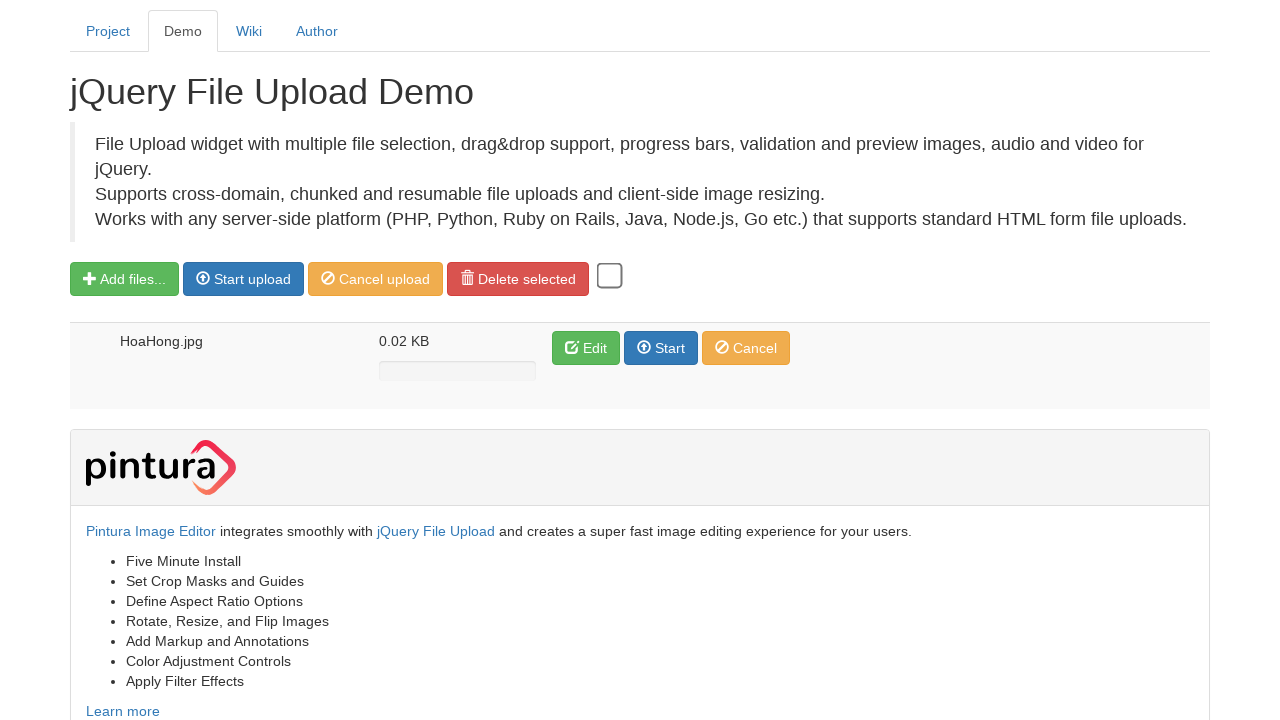

Waited 2 seconds for first file to be ready
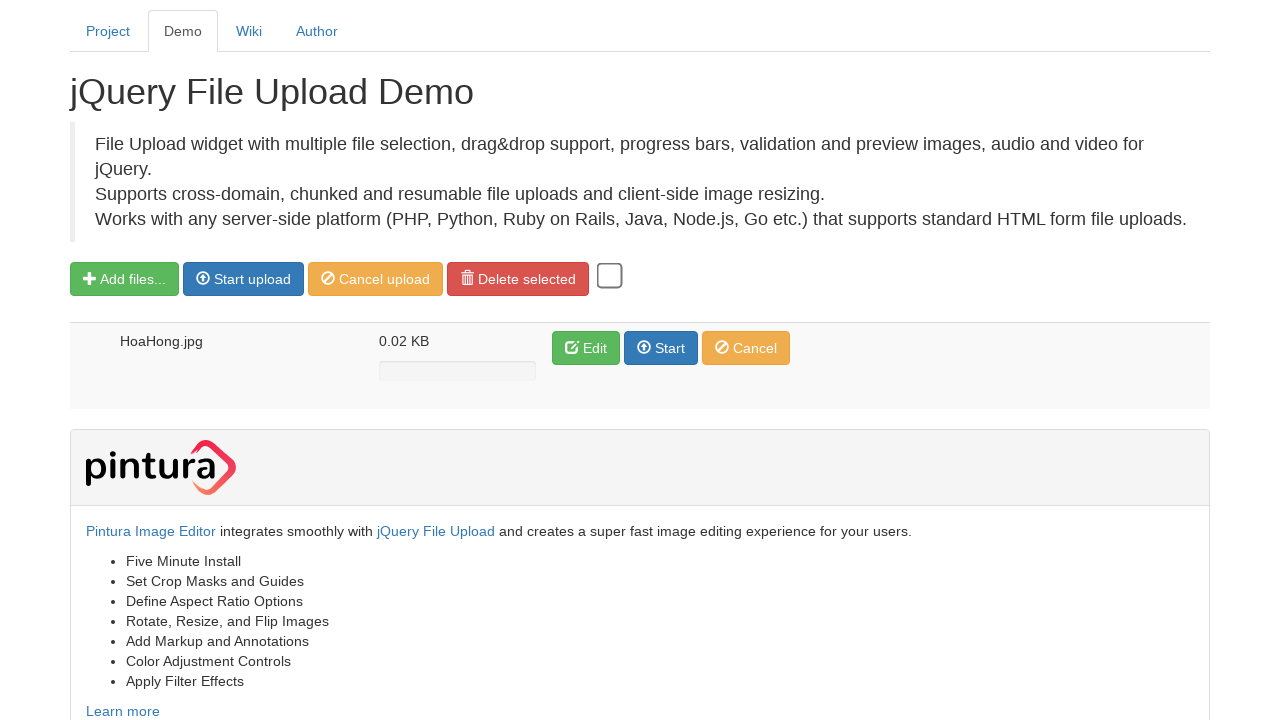

Set input file to HoaSung.jpg
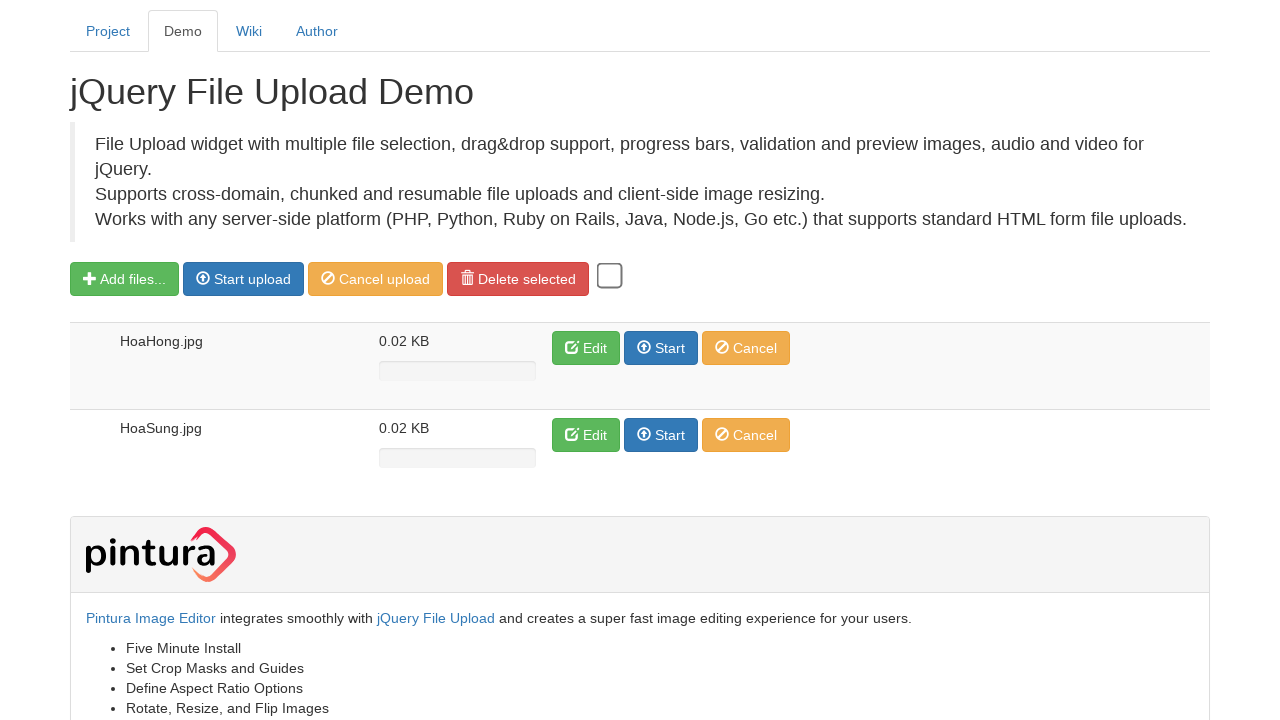

Waited 2 seconds for second file to be ready
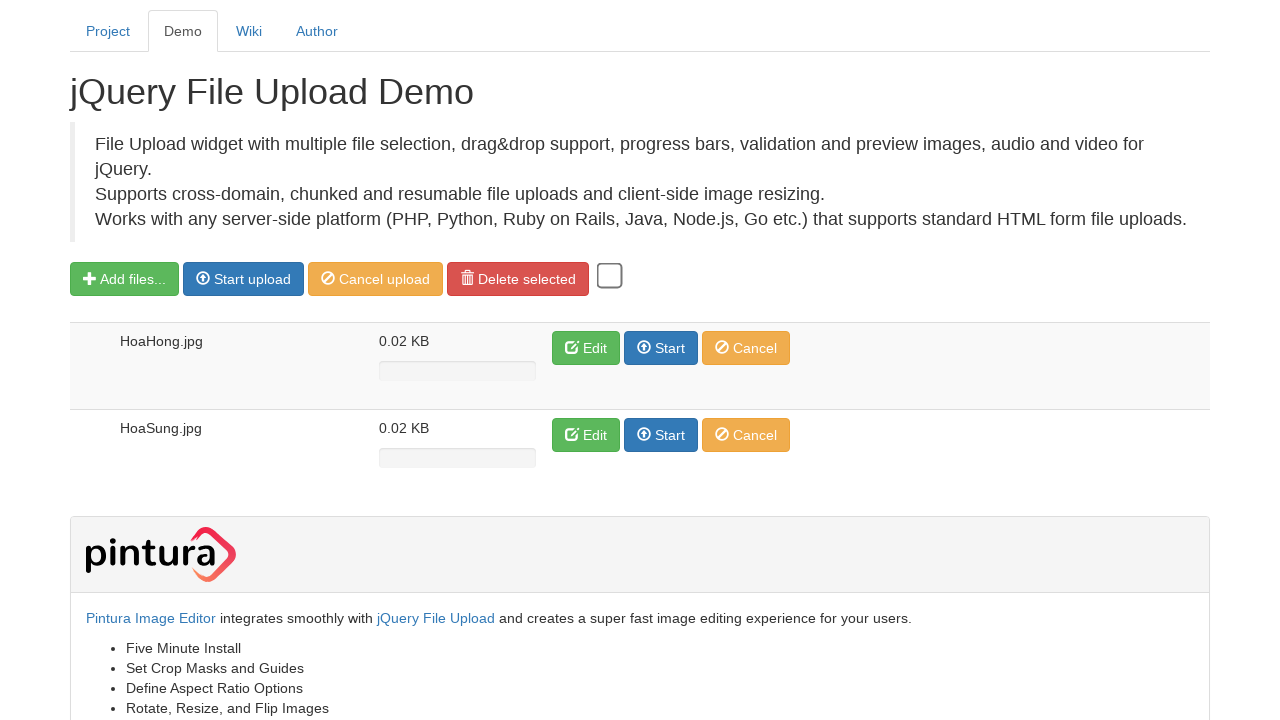

Set input file to HuongDuong.jpg
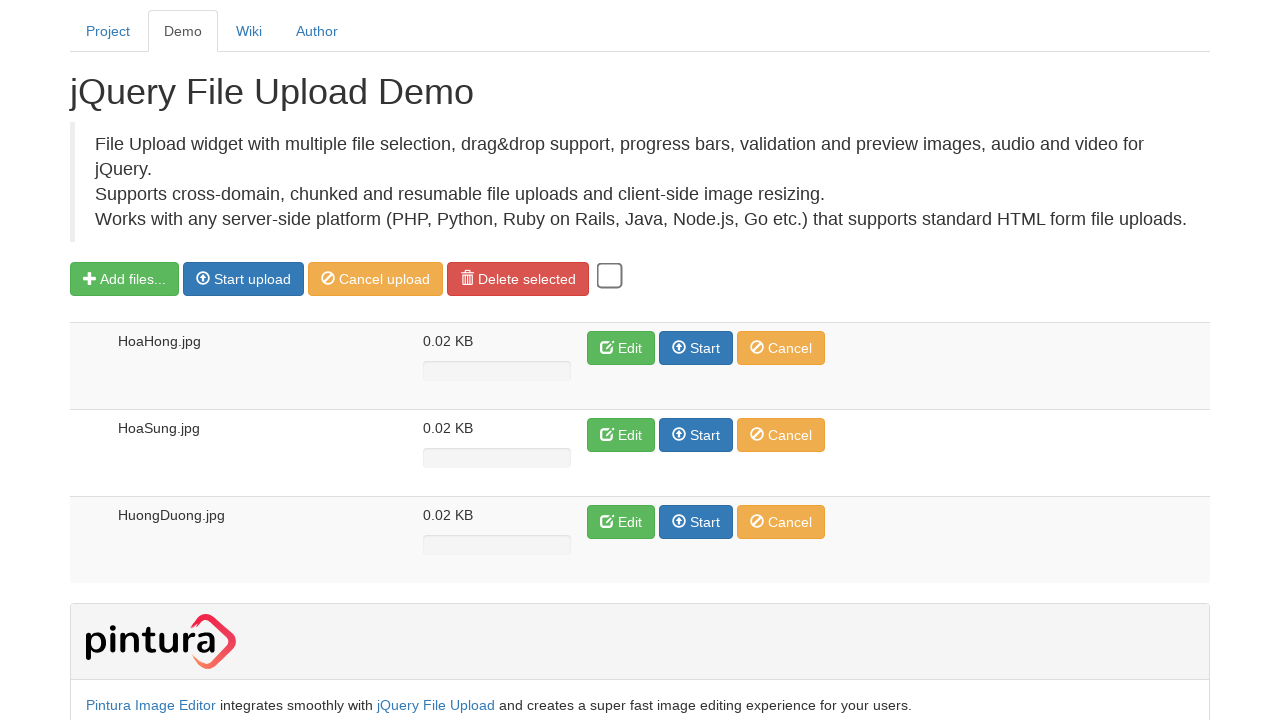

Waited 2 seconds for third file to be ready
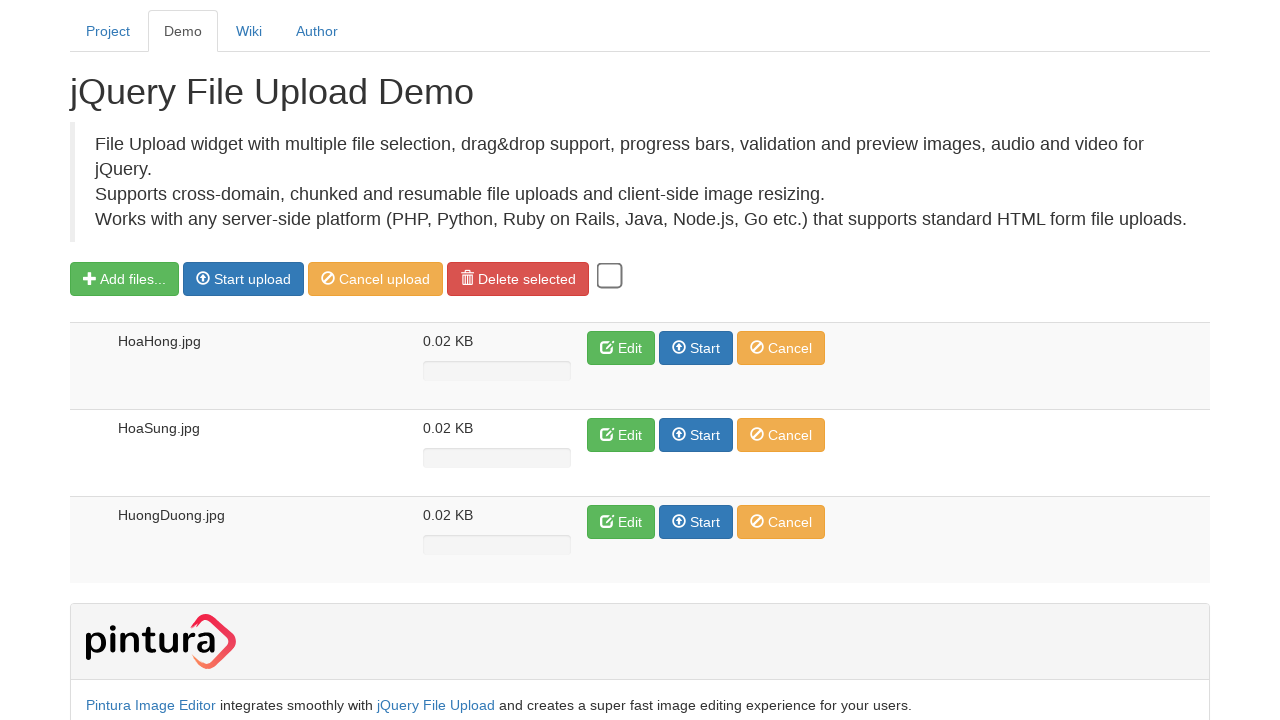

Clicked a start upload button
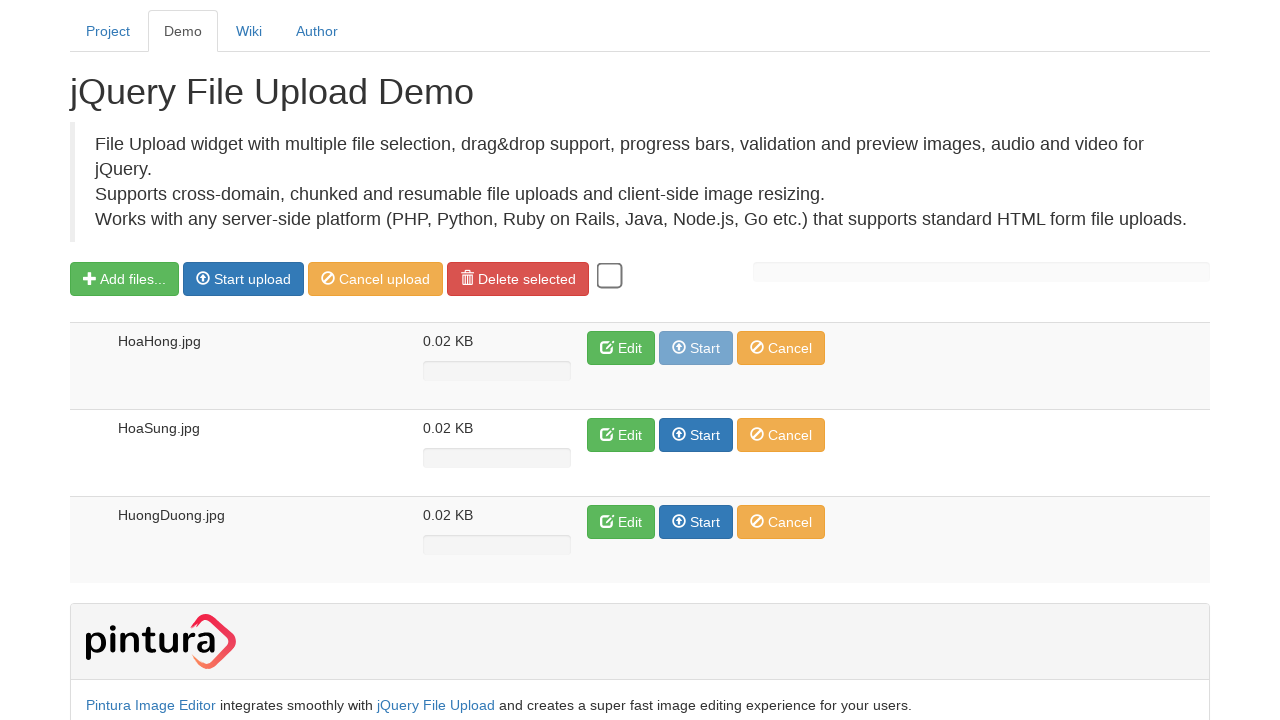

Waited 3 seconds for file upload to complete
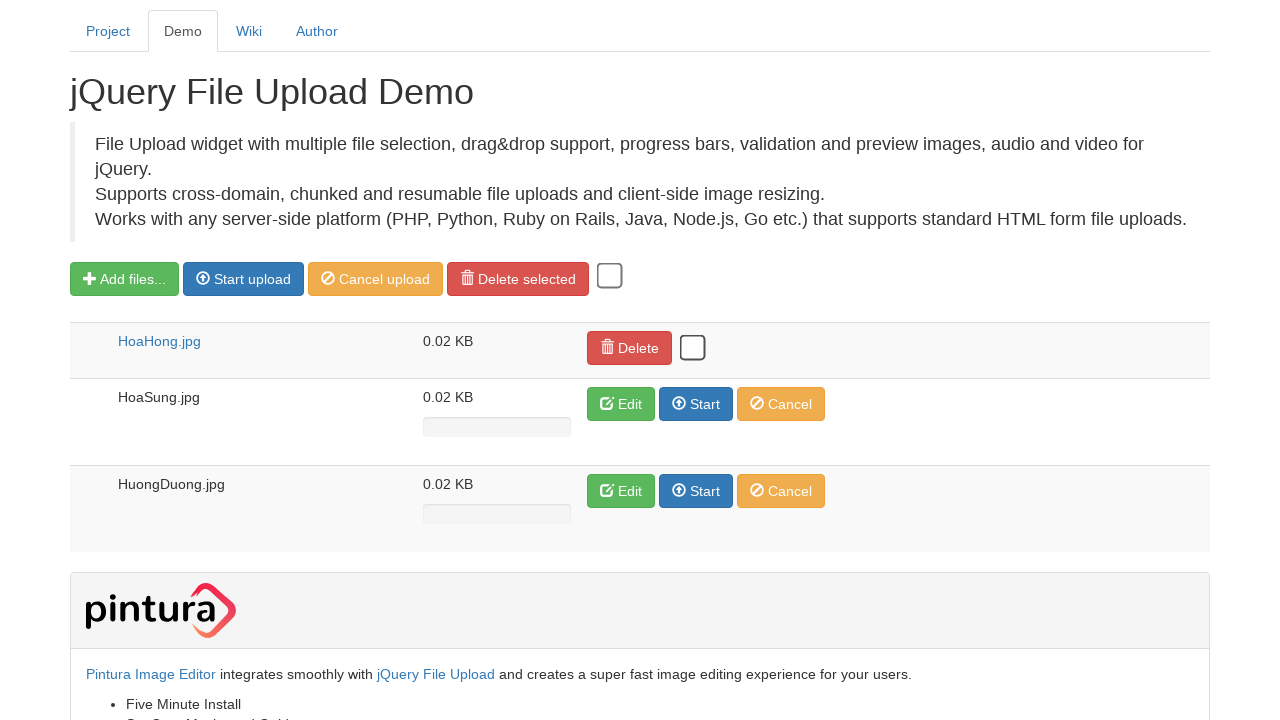

Clicked a start upload button
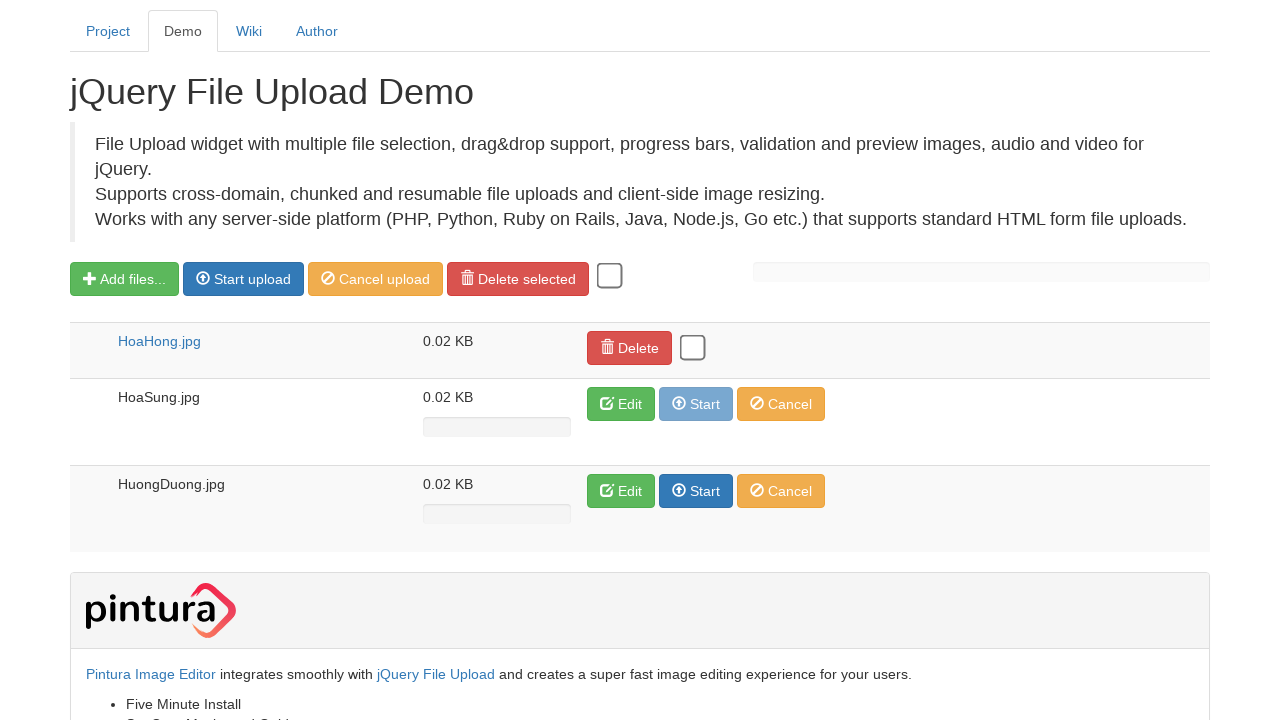

Waited 3 seconds for file upload to complete
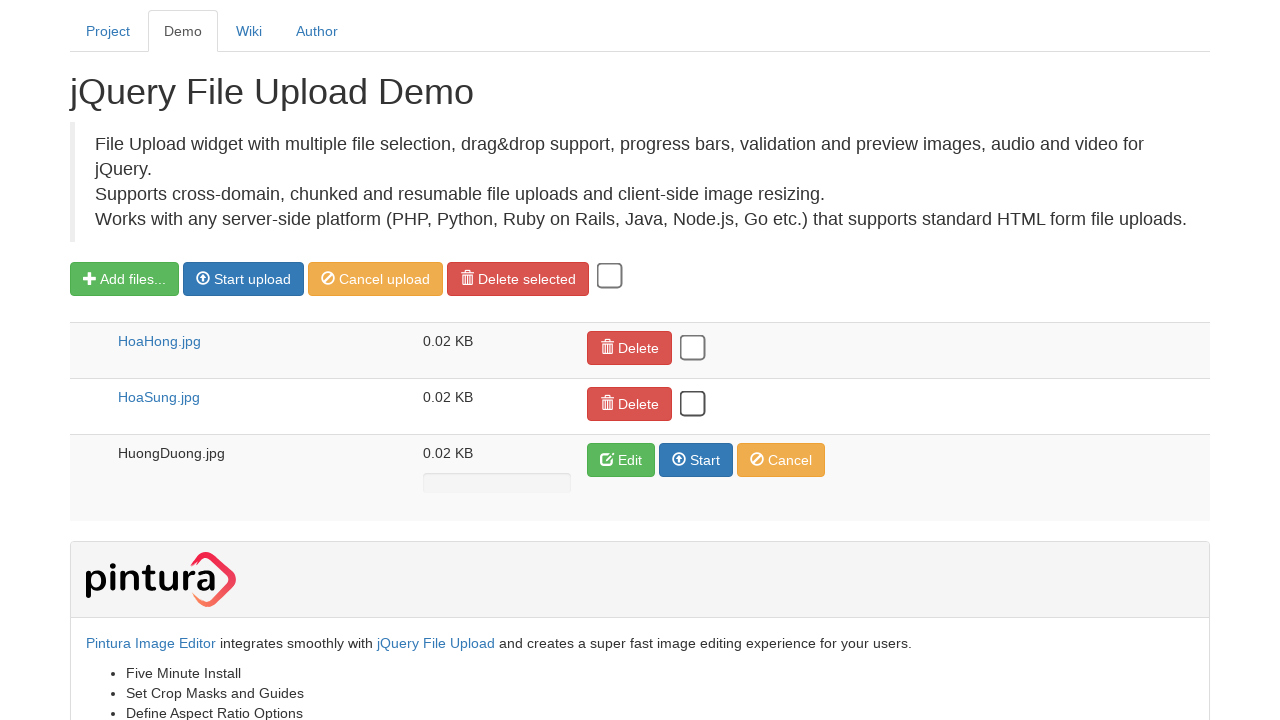

Clicked a start upload button
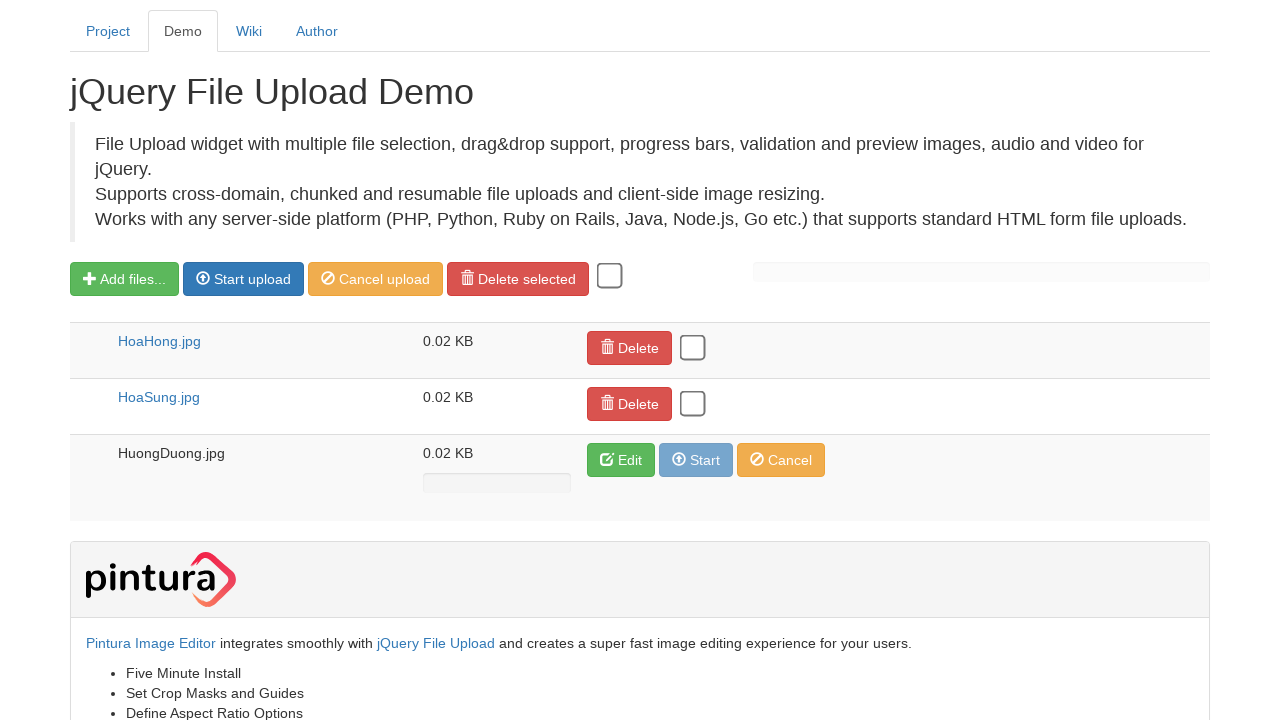

Waited 3 seconds for file upload to complete
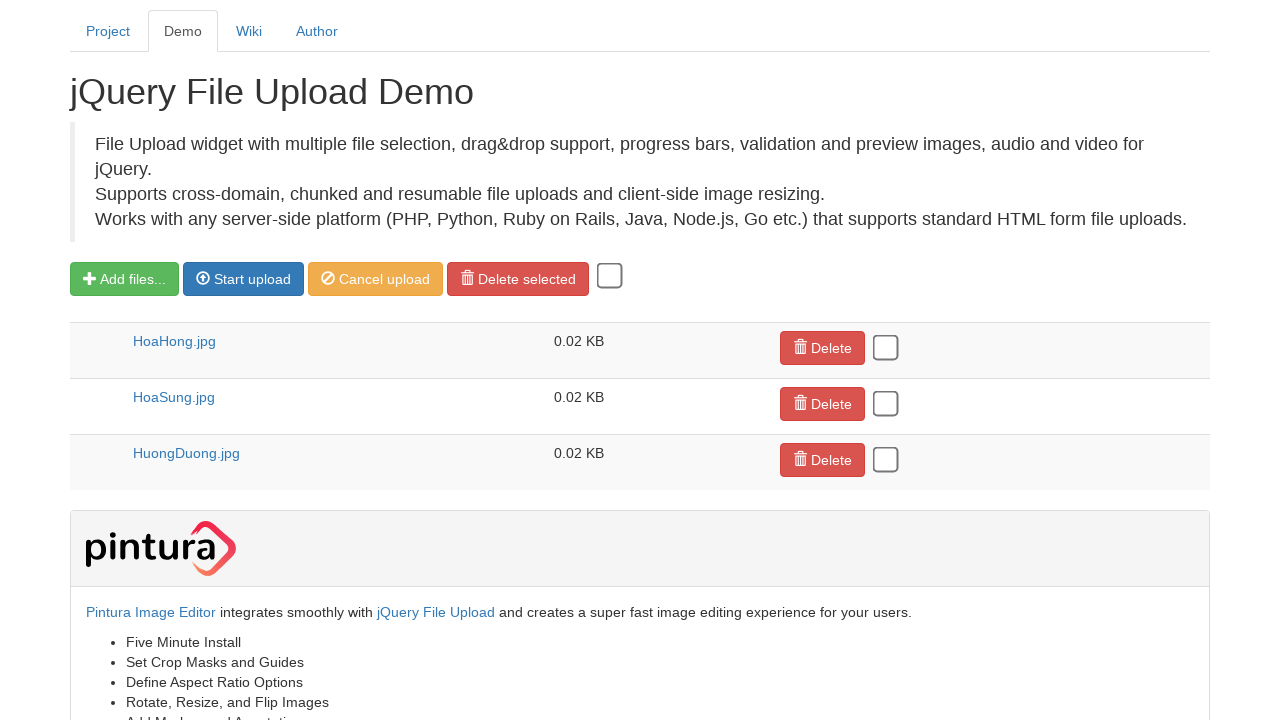

Verified HoaHong.jpg appears in uploaded files list
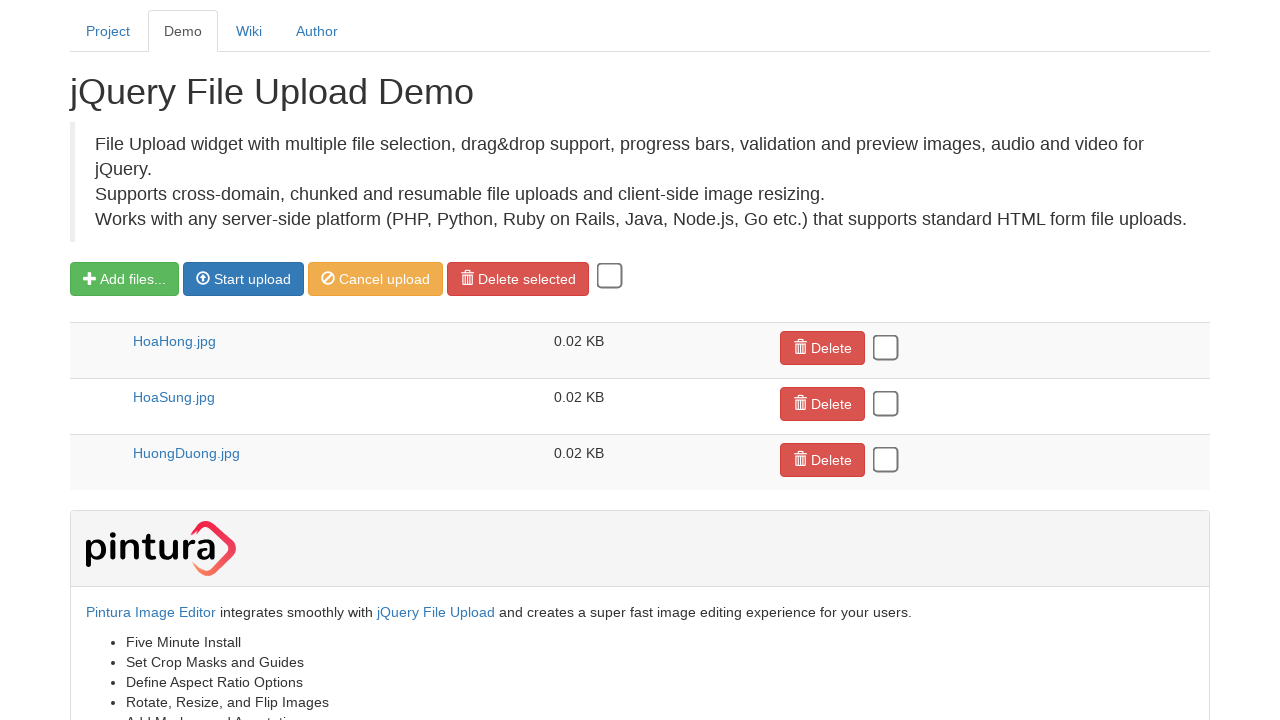

Verified HoaSung.jpg appears in uploaded files list
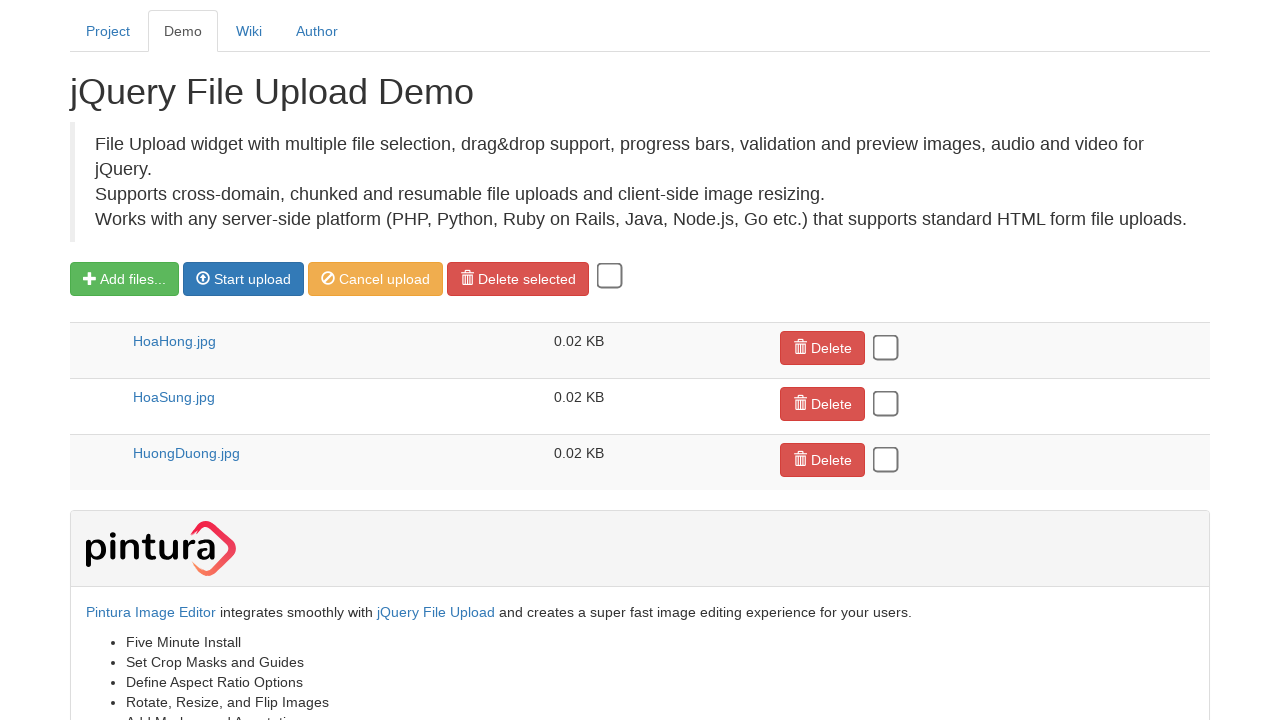

Verified HuongDuong.jpg appears in uploaded files list
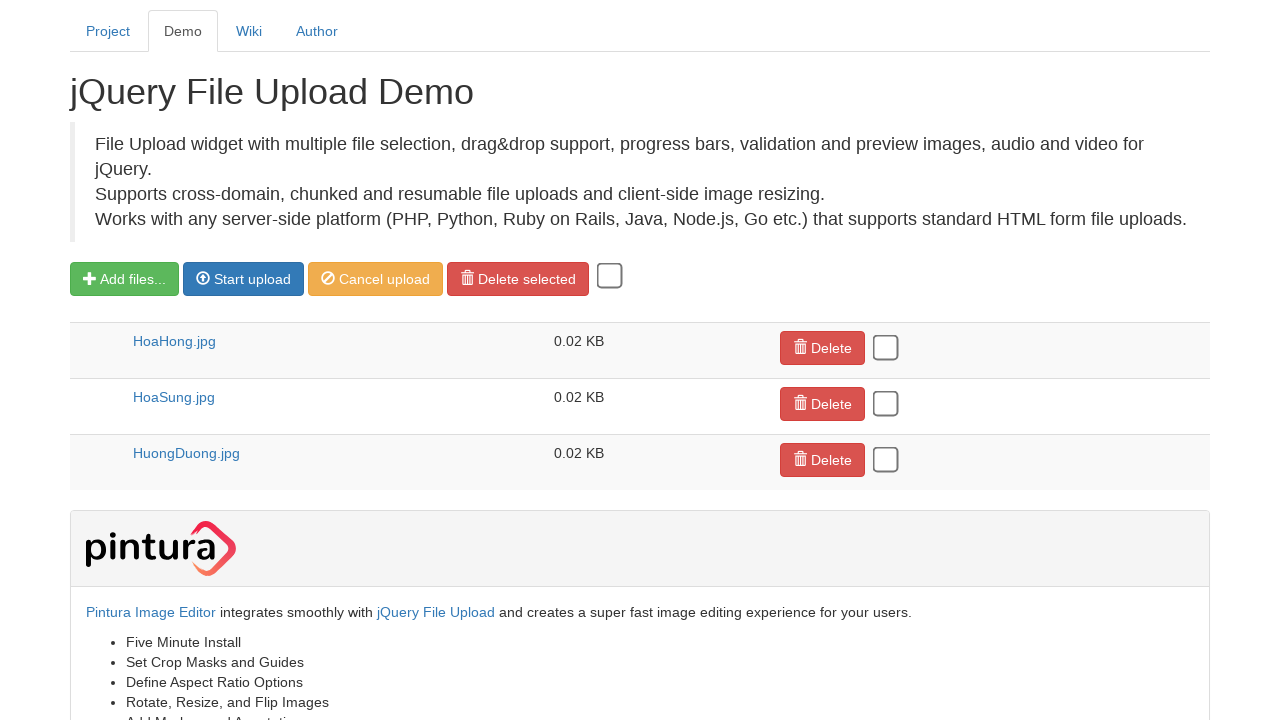

Cleaned up temporary files
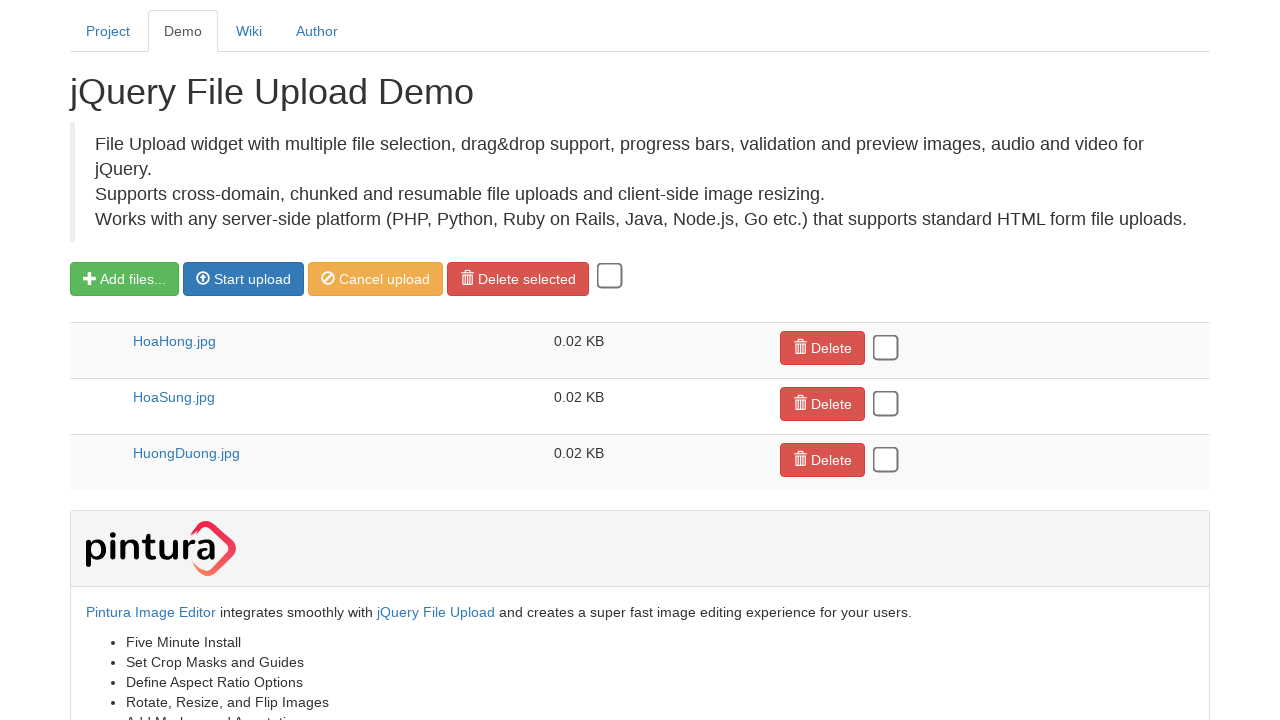

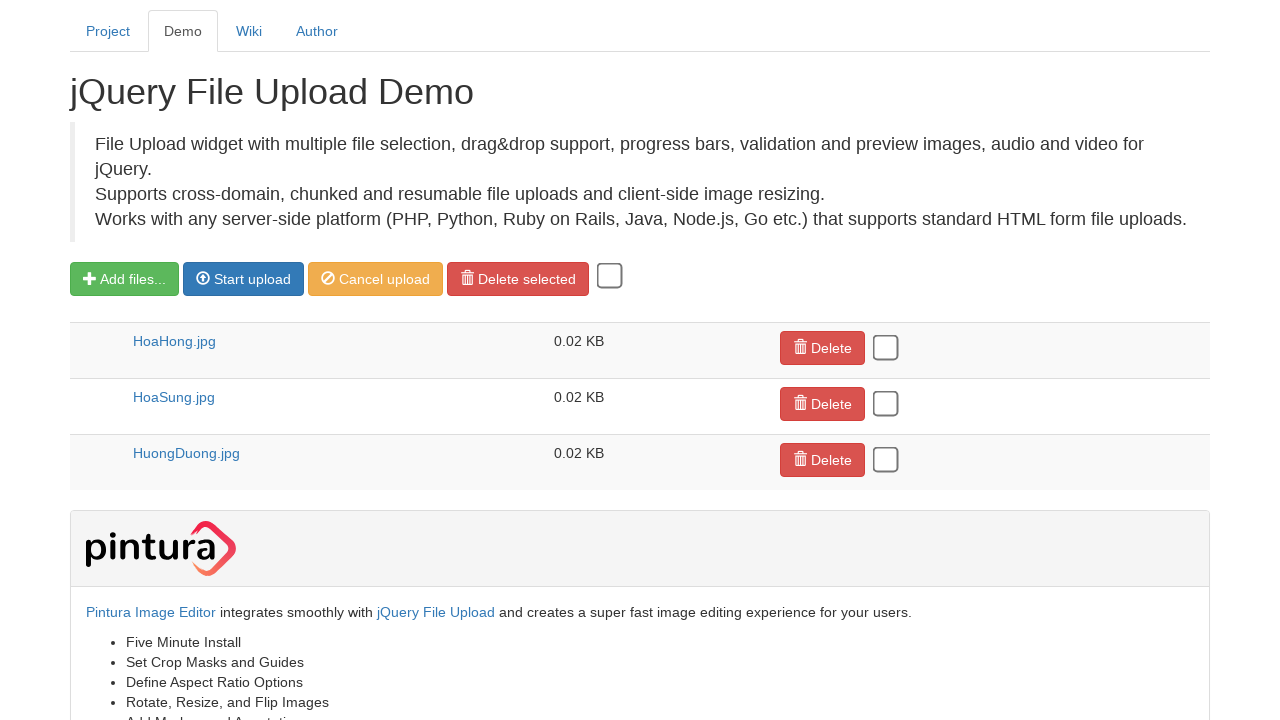